Clicks on the Resources button in the Wappalyzer website toolbar navigation

Starting URL: https://www.wappalyzer.com

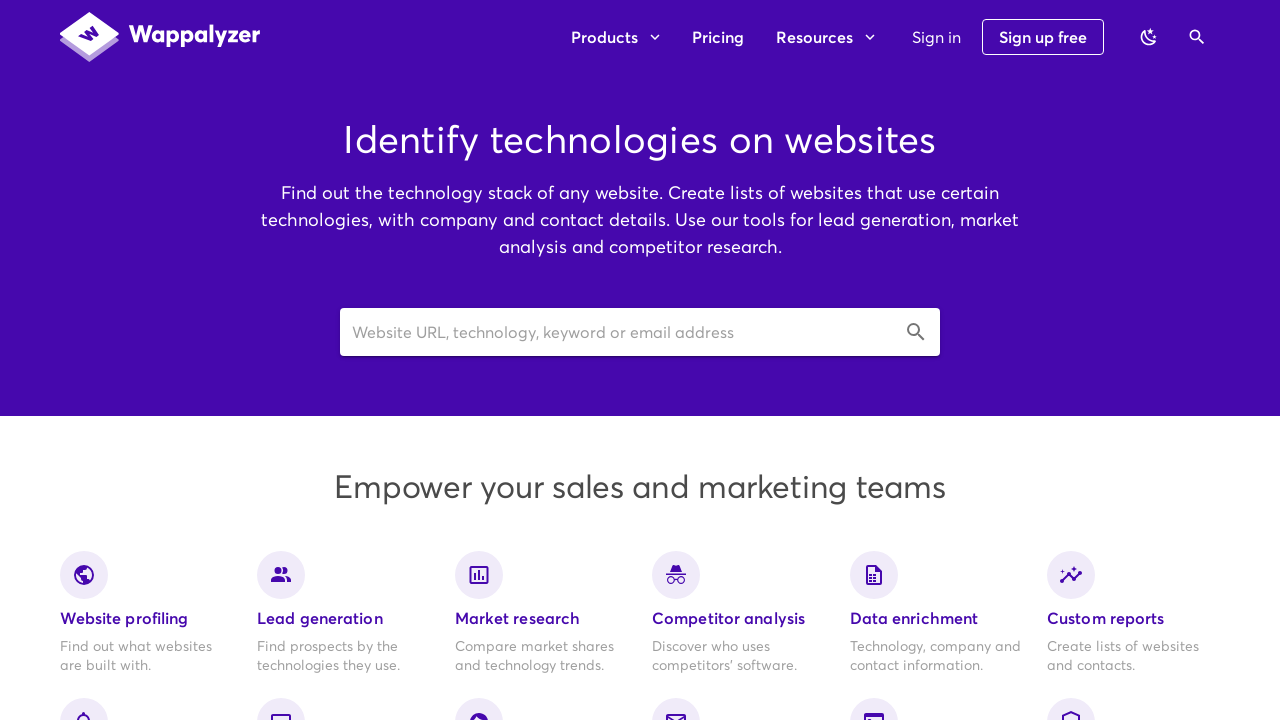

Navigated to https://www.wappalyzer.com
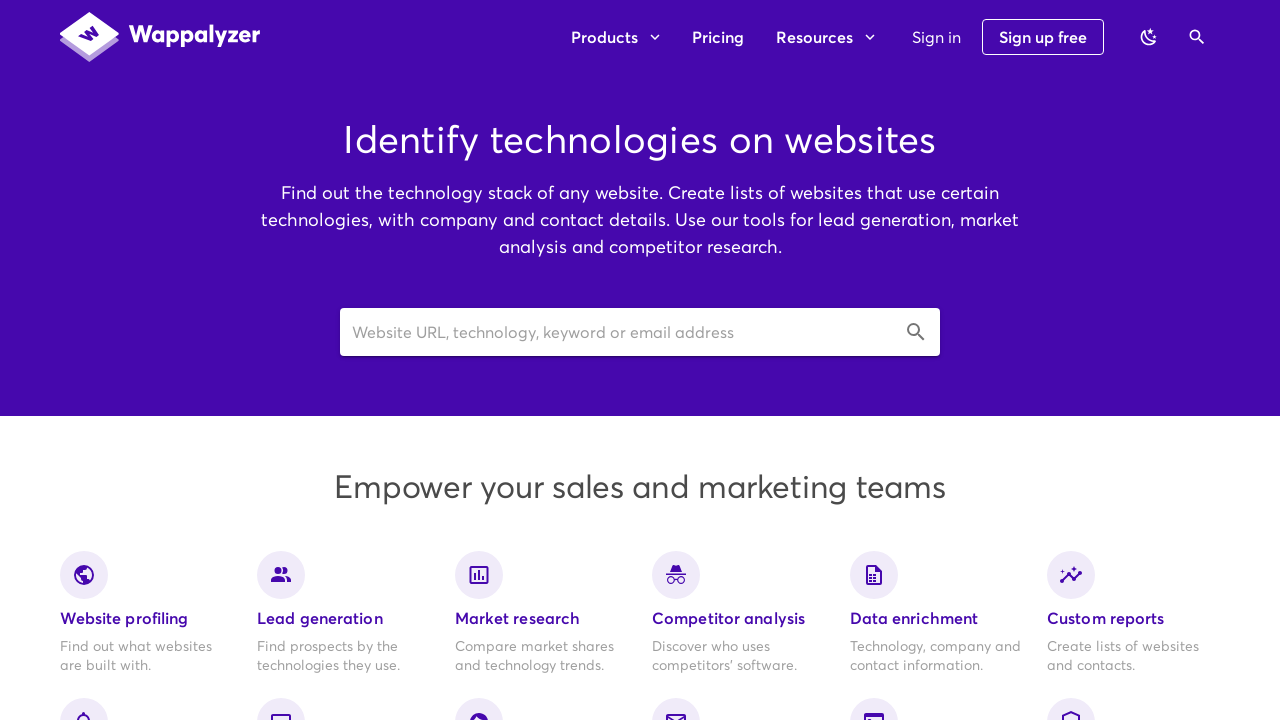

Clicked on the Resources button in the toolbar navigation at (825, 37) on xpath=//div[@class='v-toolbar__content']/div[1]/div[1]/div[2]/button[2]
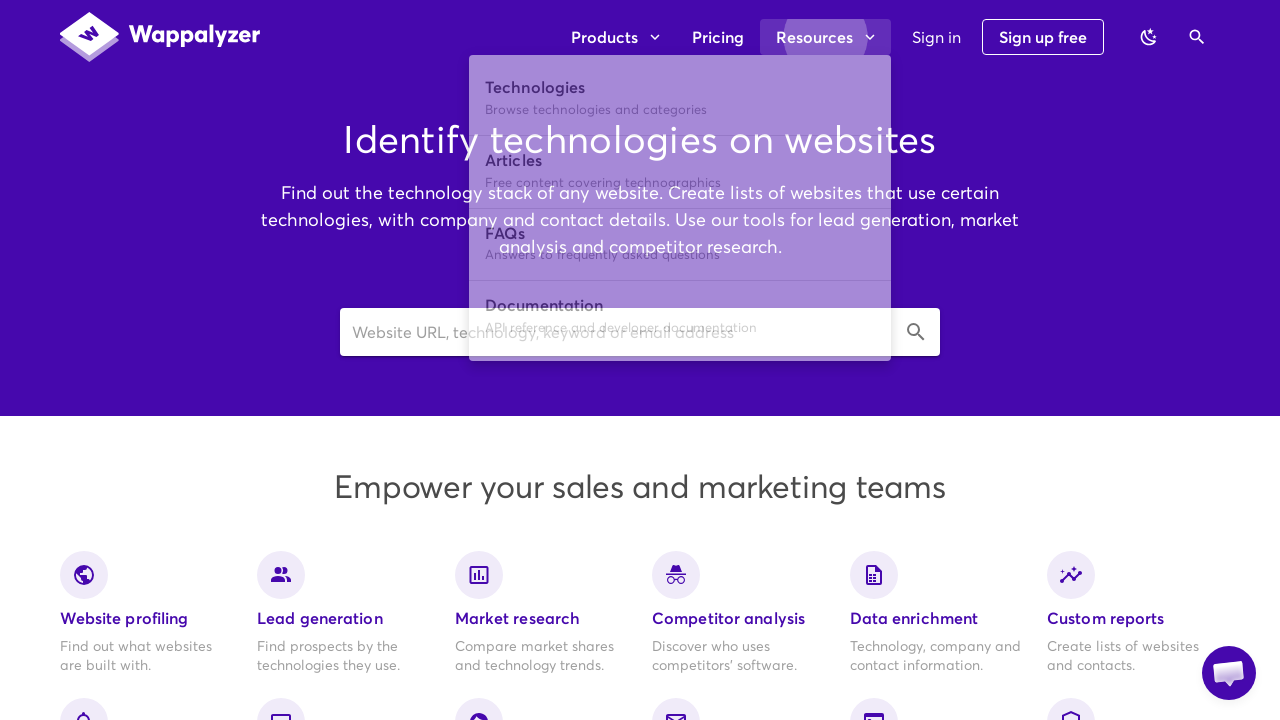

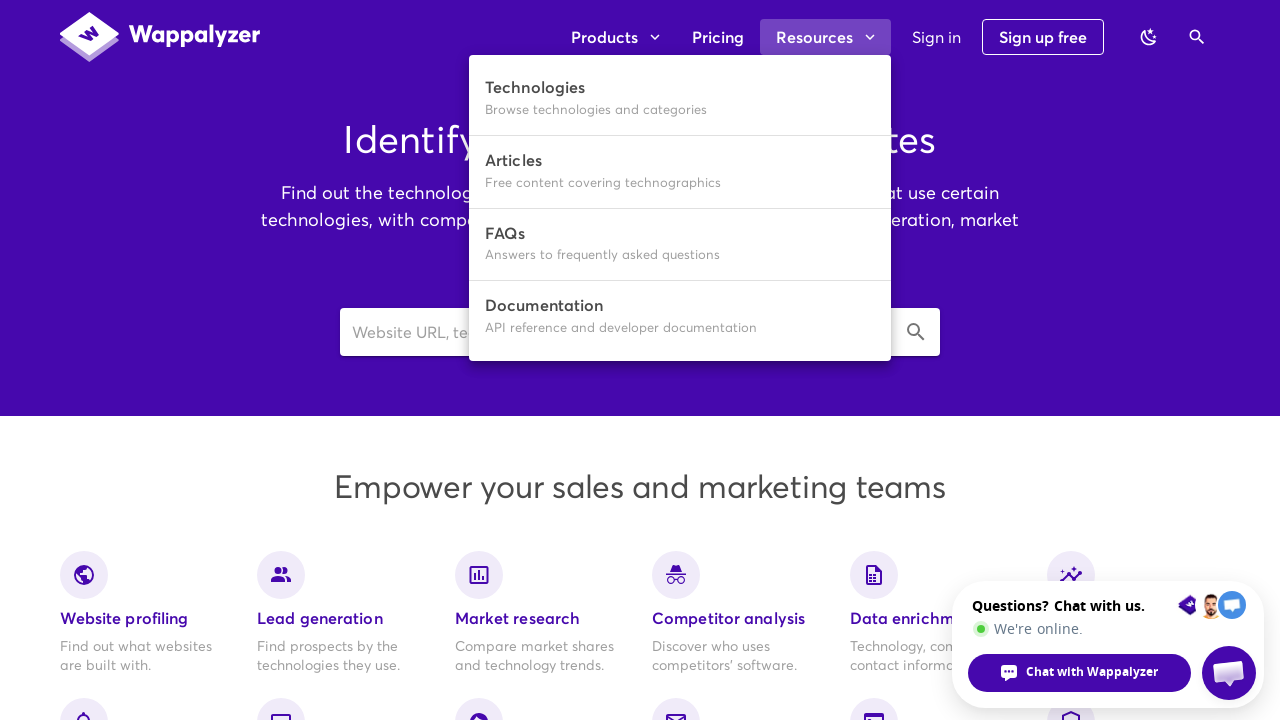